Navigates to the CodeBeautify XML Viewer page and retrieves the URL and title

Starting URL: https://codebeautify.org/xmlviewer

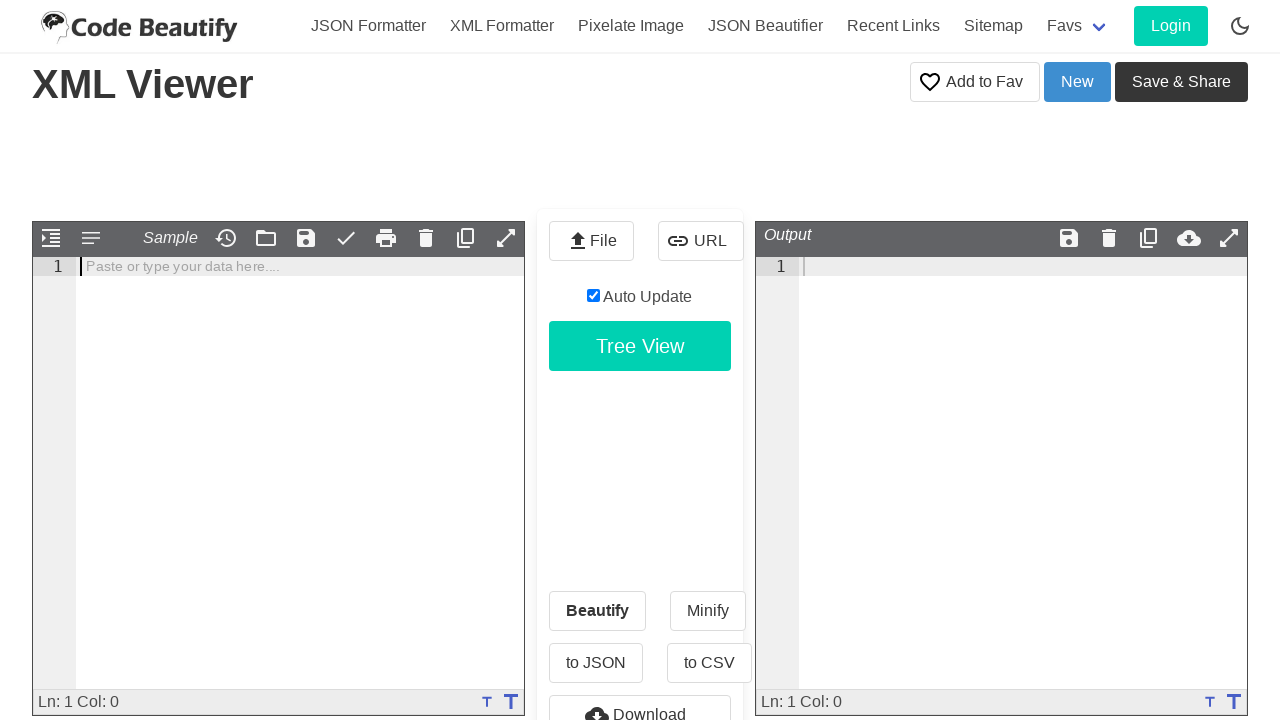

Navigated to CodeBeautify XML Viewer page
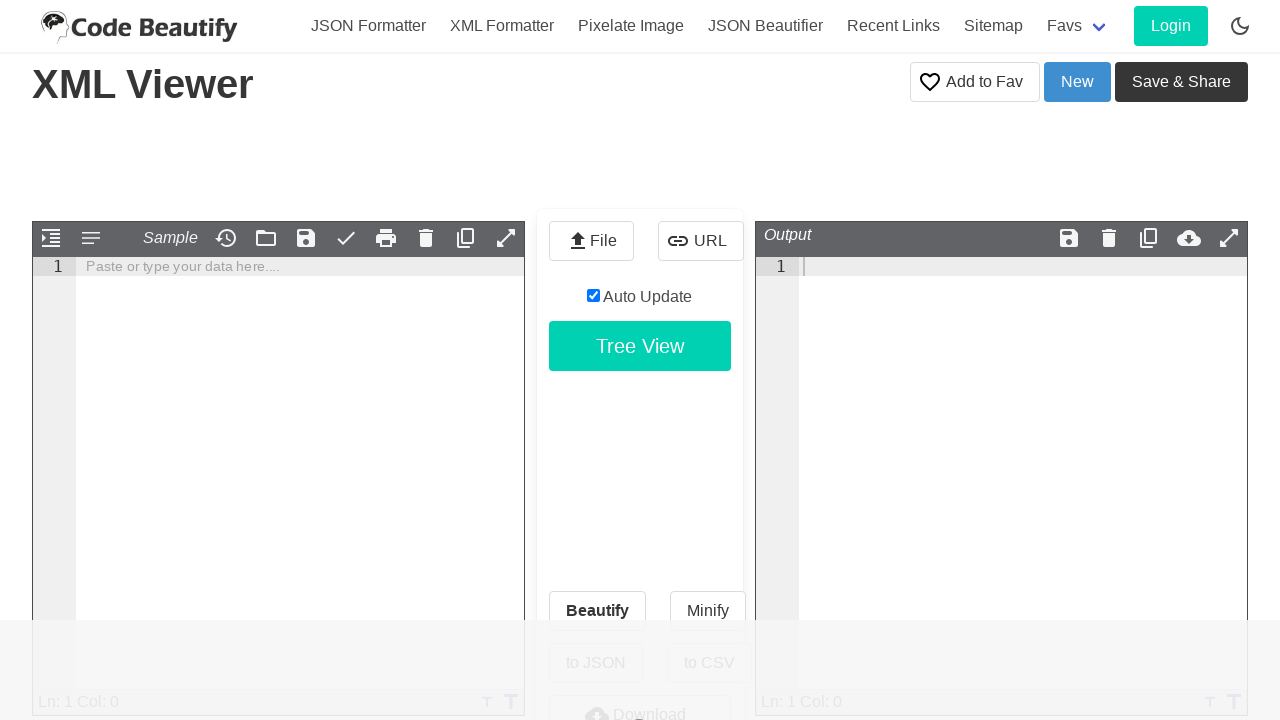

Retrieved current URL
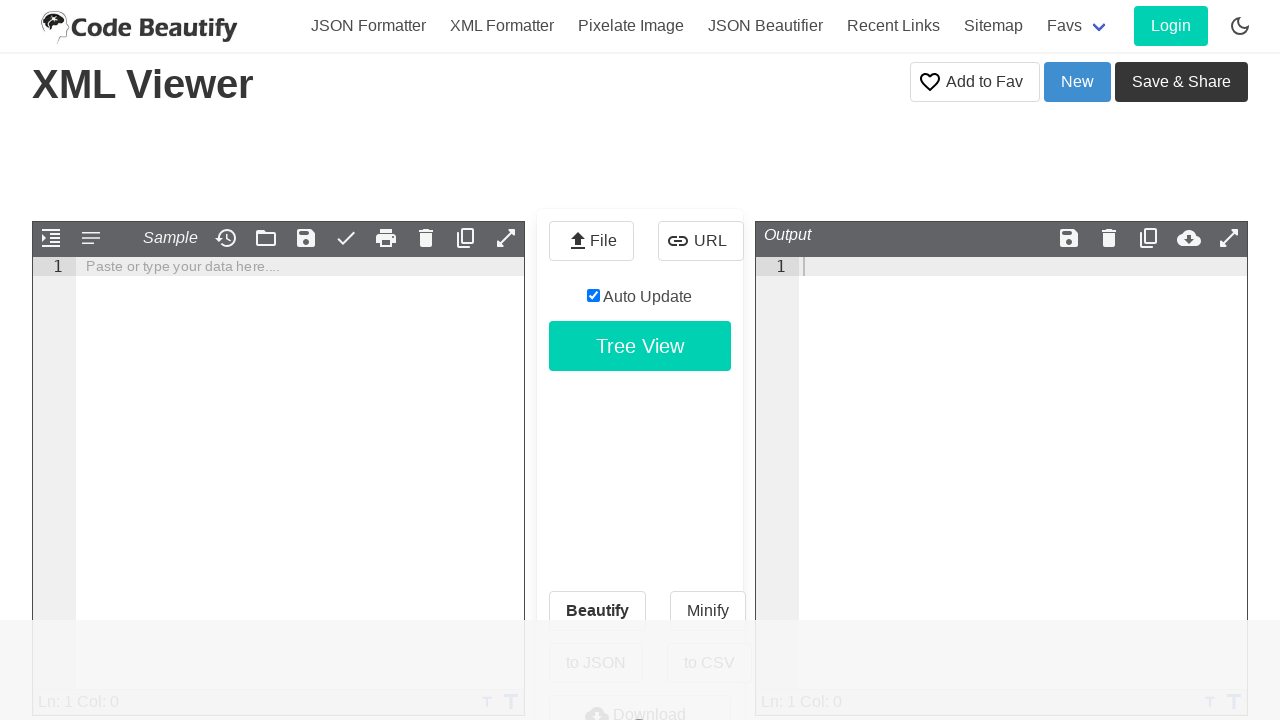

Retrieved page title
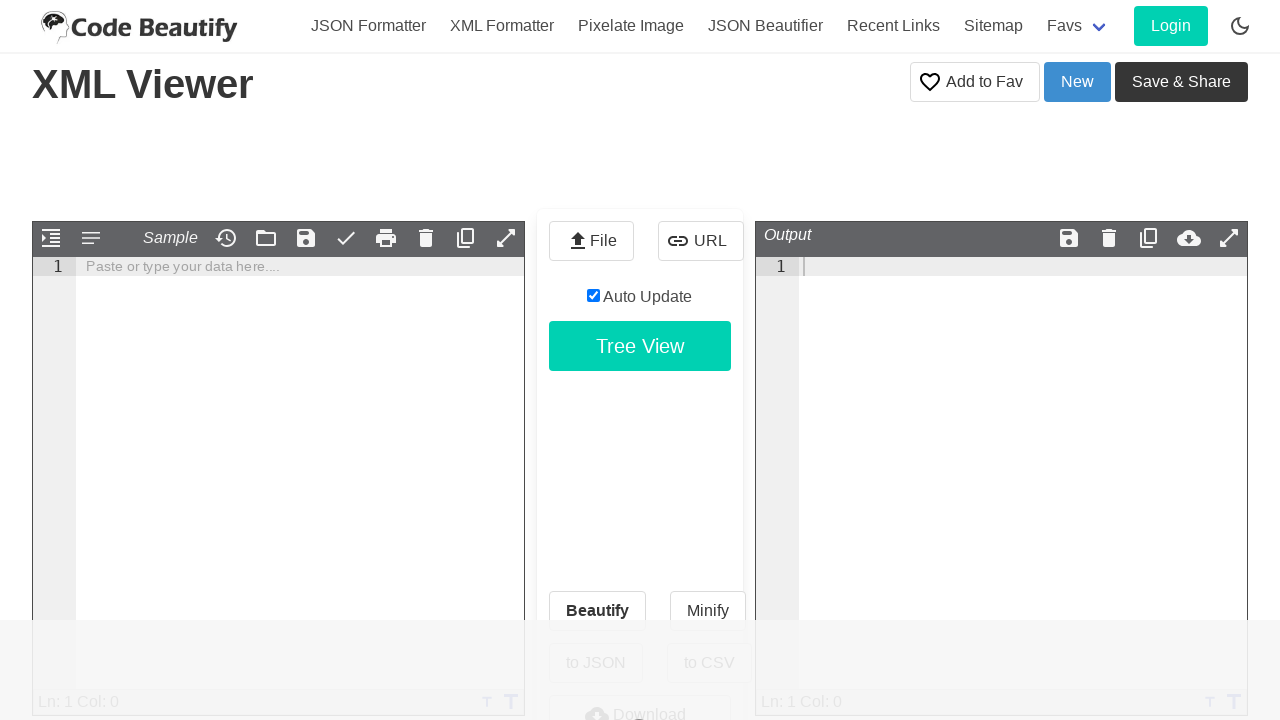

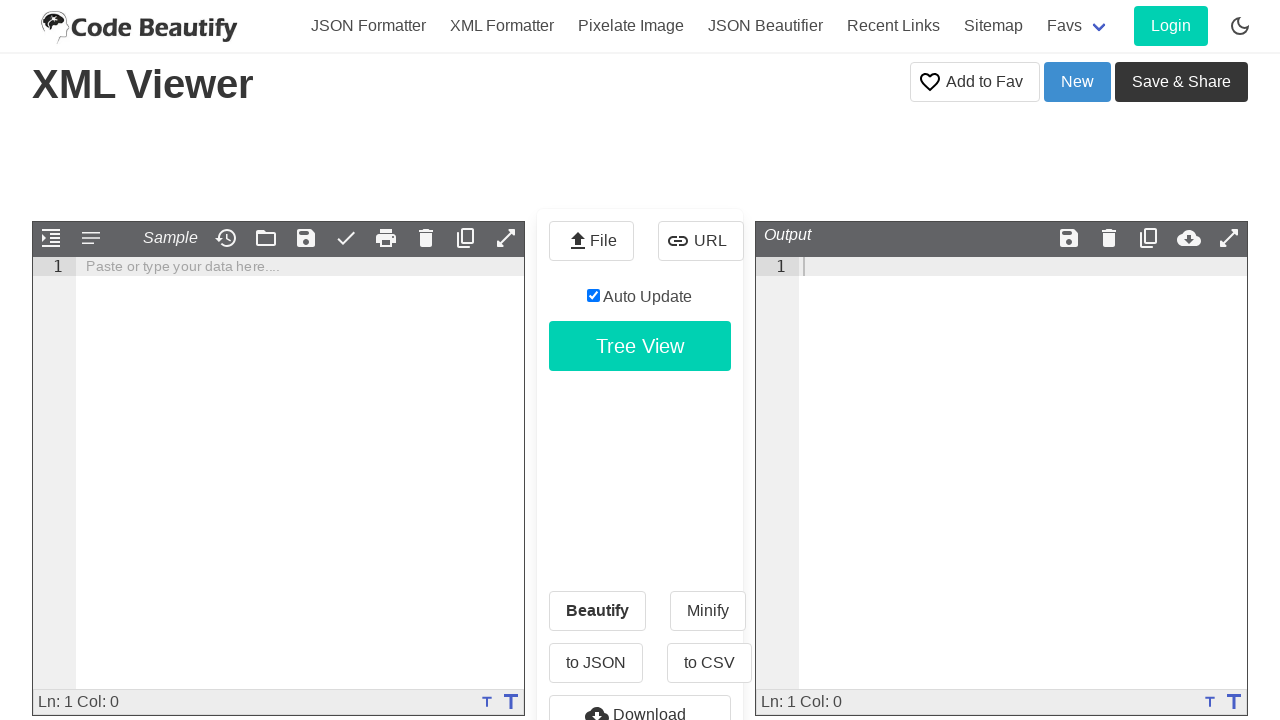